Tests that Clear completed button is hidden when no completed items exist

Starting URL: https://demo.playwright.dev/todomvc

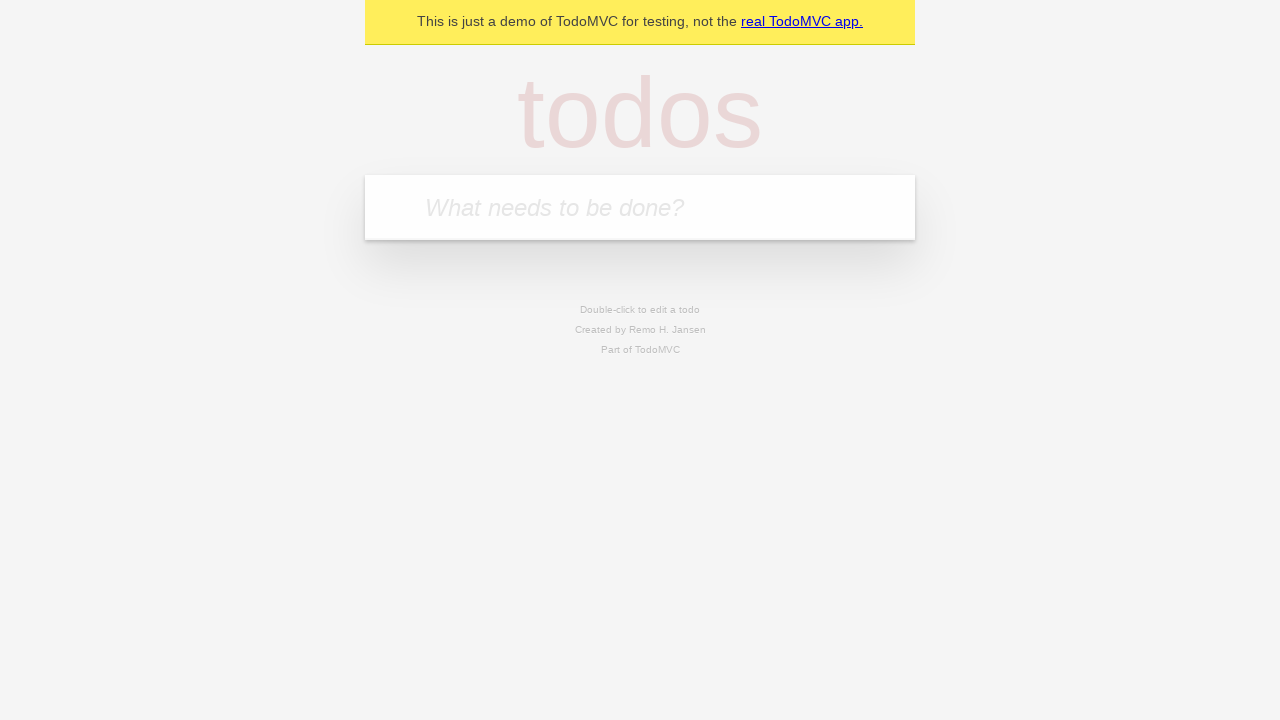

Filled todo input with 'buy some cheese' on internal:attr=[placeholder="What needs to be done?"i]
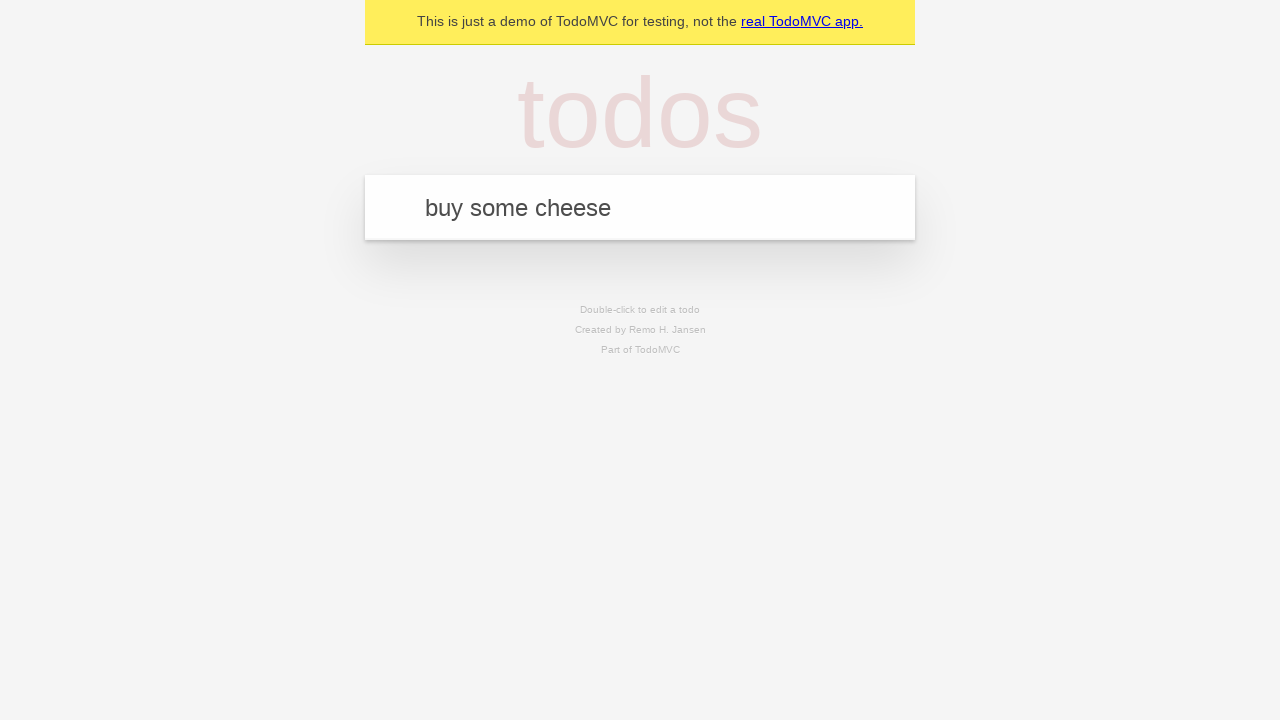

Pressed Enter to add first todo on internal:attr=[placeholder="What needs to be done?"i]
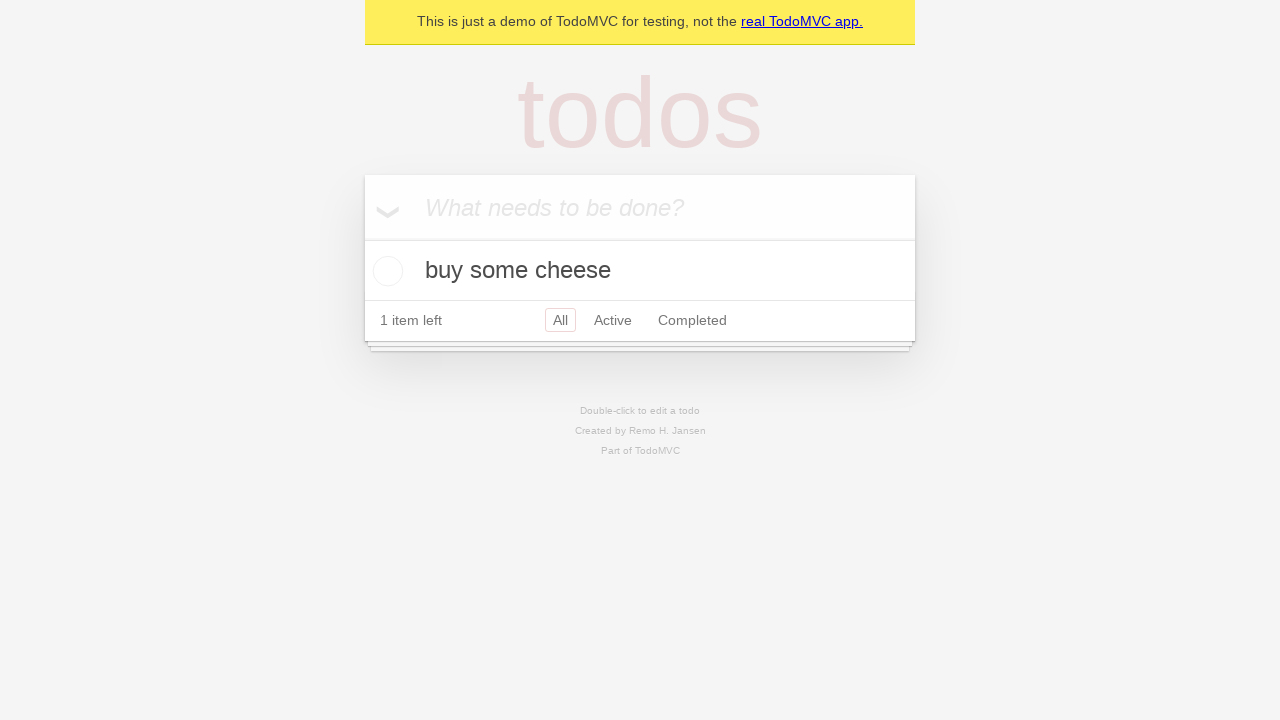

Filled todo input with 'feed the cat' on internal:attr=[placeholder="What needs to be done?"i]
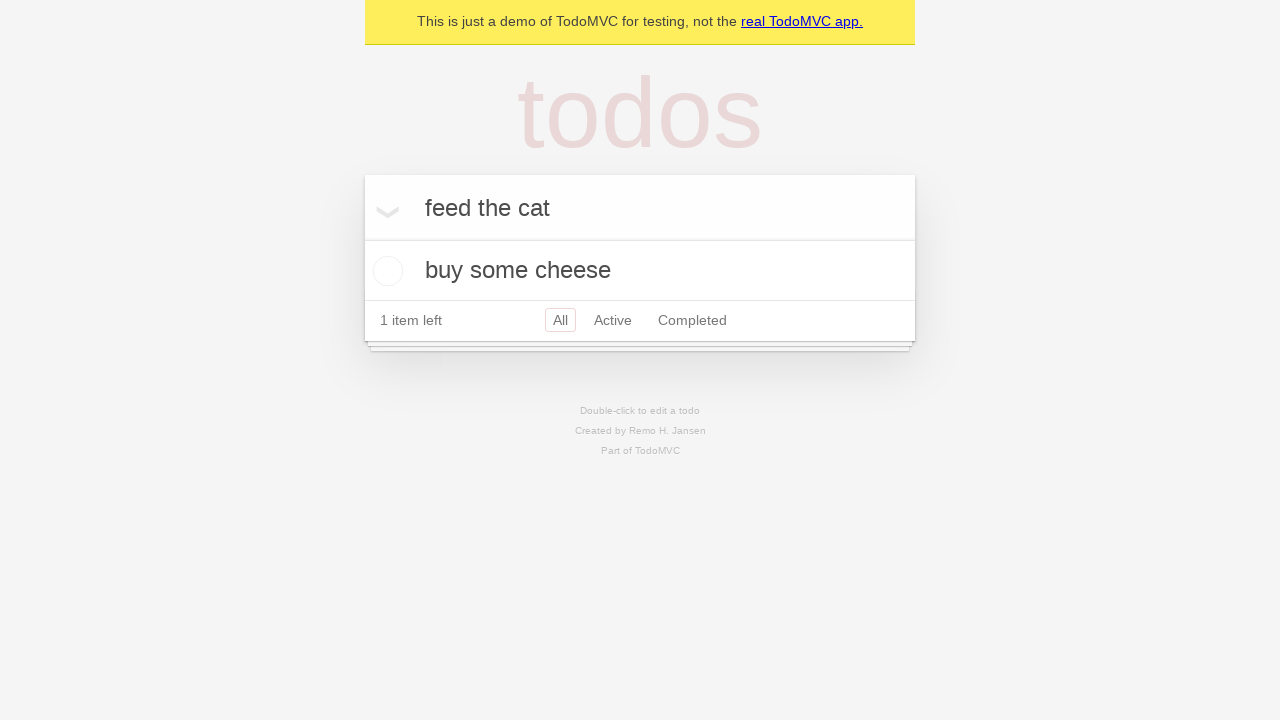

Pressed Enter to add second todo on internal:attr=[placeholder="What needs to be done?"i]
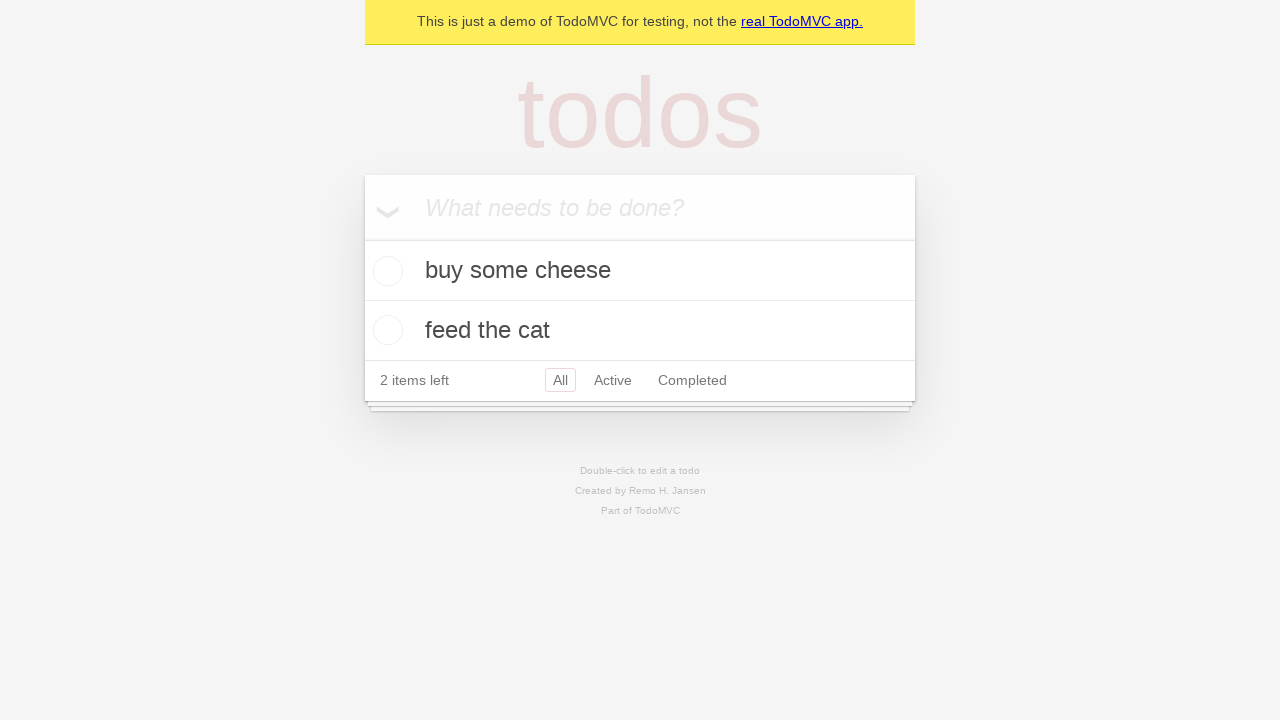

Filled todo input with 'book a doctors appointment' on internal:attr=[placeholder="What needs to be done?"i]
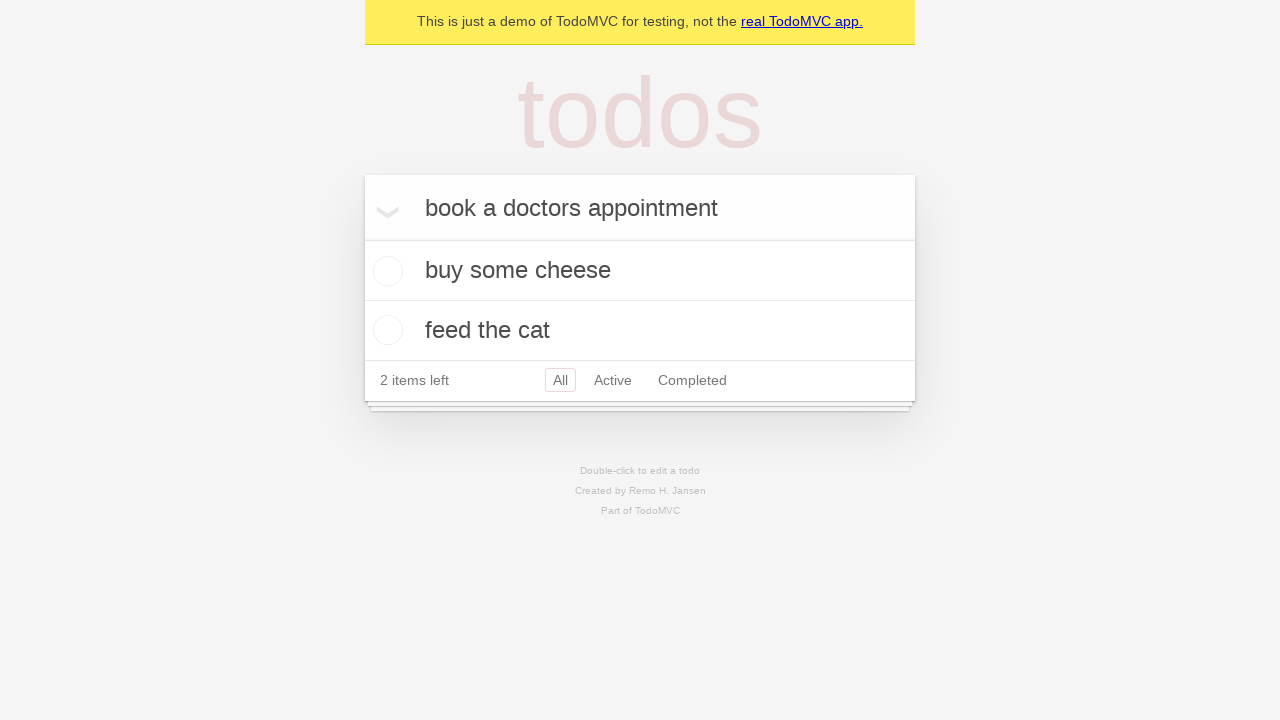

Pressed Enter to add third todo on internal:attr=[placeholder="What needs to be done?"i]
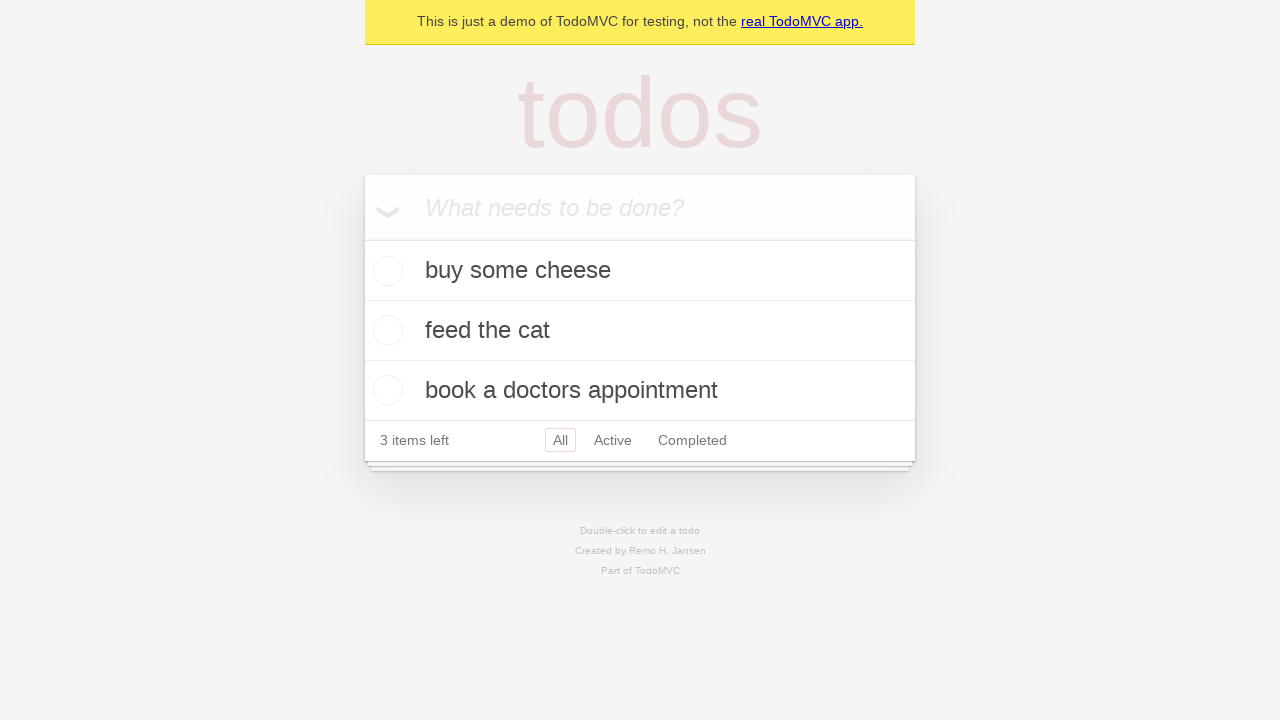

Checked the first todo item to mark it as completed at (385, 271) on .todo-list li .toggle >> nth=0
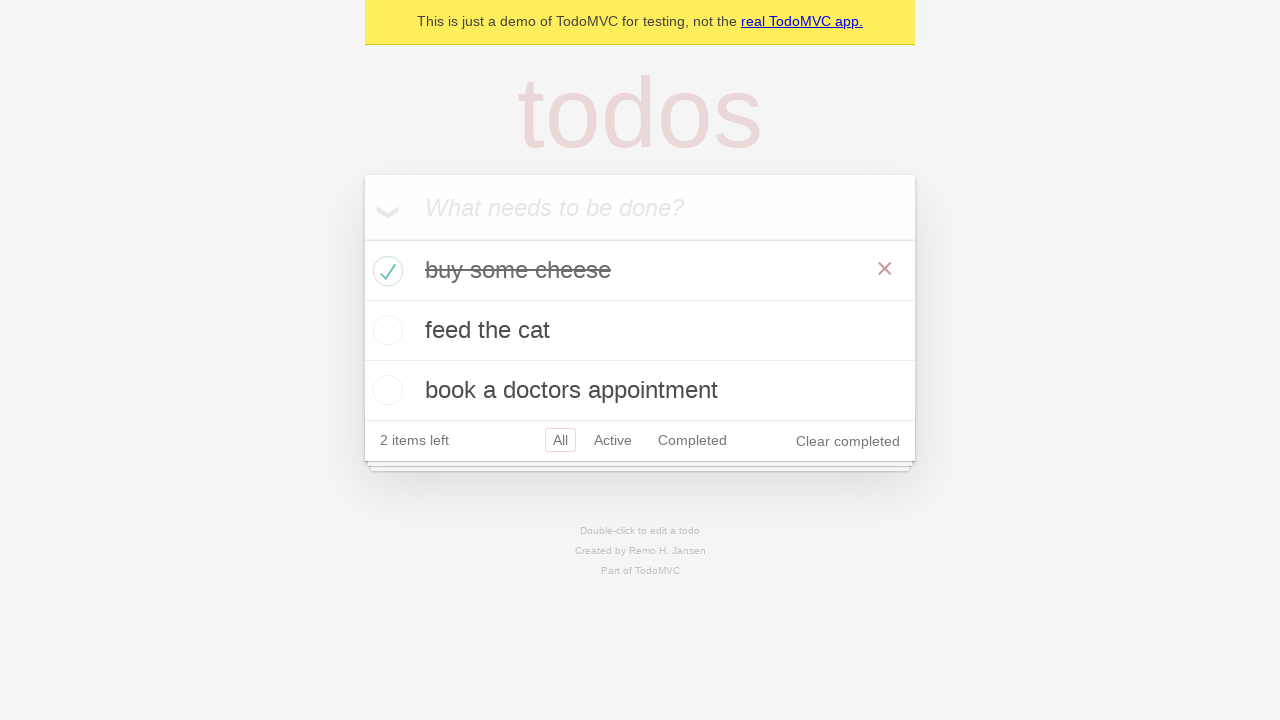

Clicked 'Clear completed' button to remove completed todos at (848, 441) on internal:role=button[name="Clear completed"i]
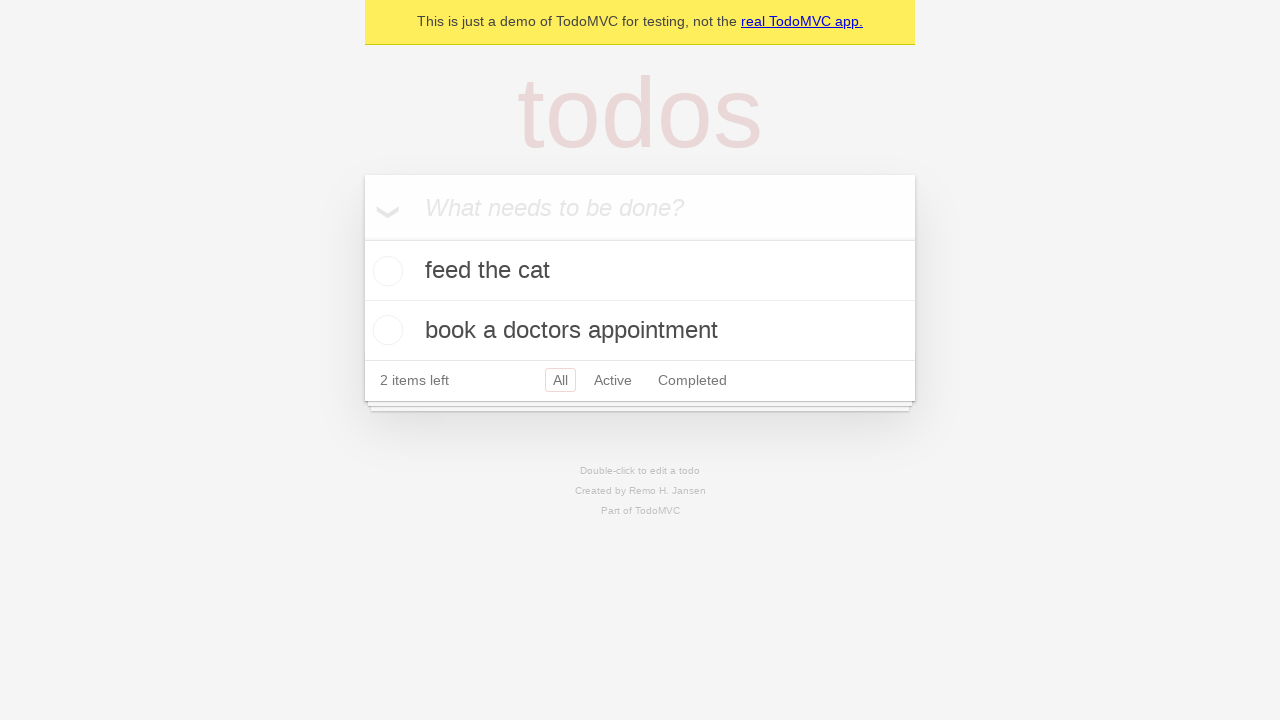

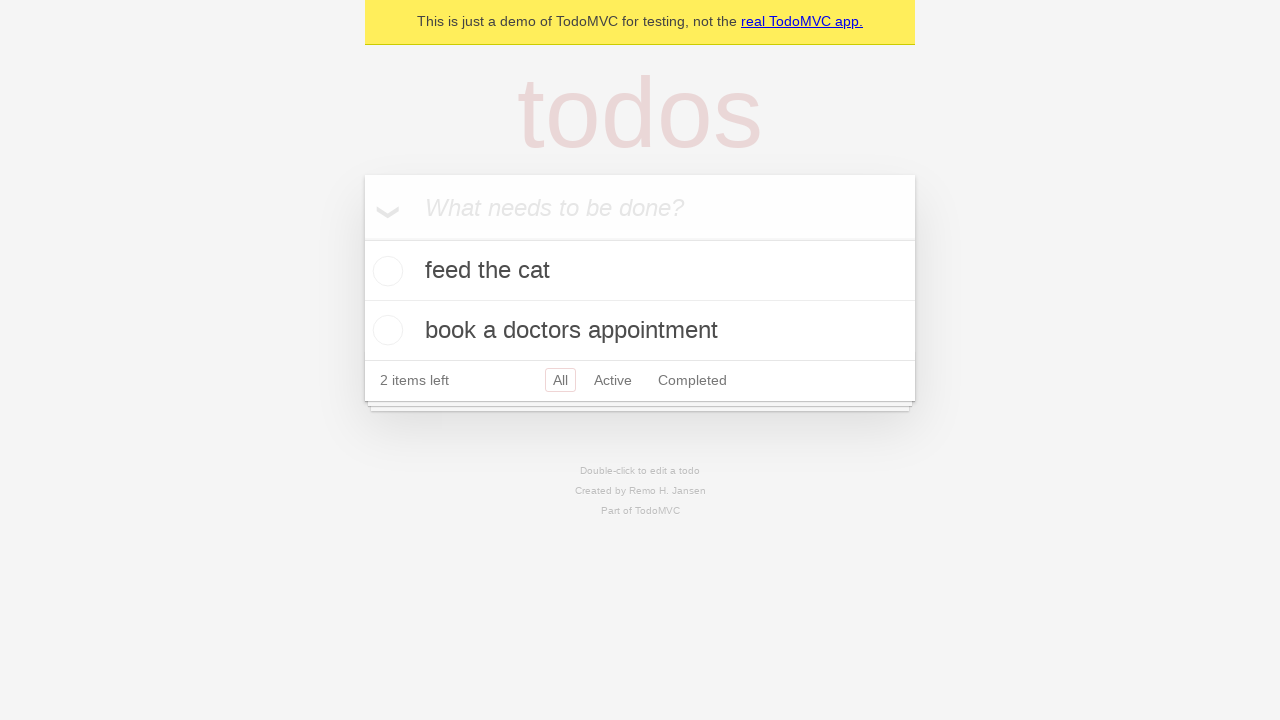